Opens the form modal and verifies all form fields have labels or placeholders

Starting URL: https://test-a-pet.vercel.app/

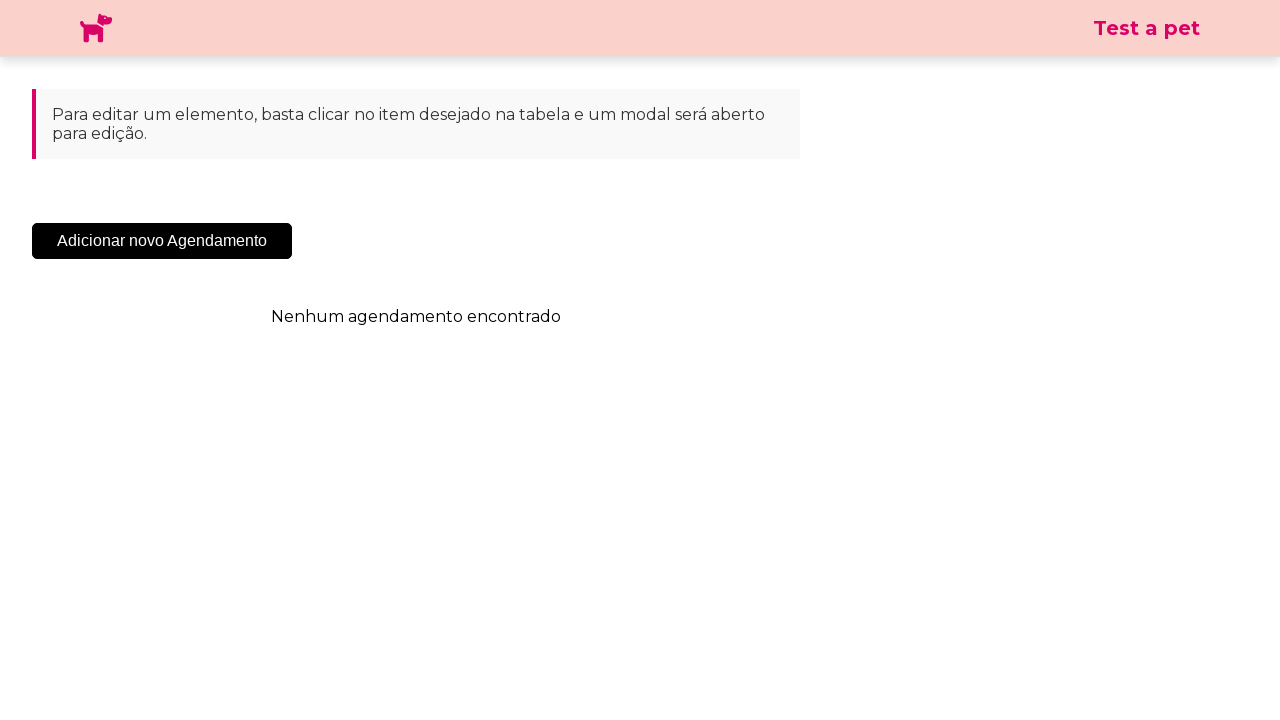

Clicked 'Add New Appointment' button to open form modal at (162, 241) on .sc-cHqXqK.kZzwzX
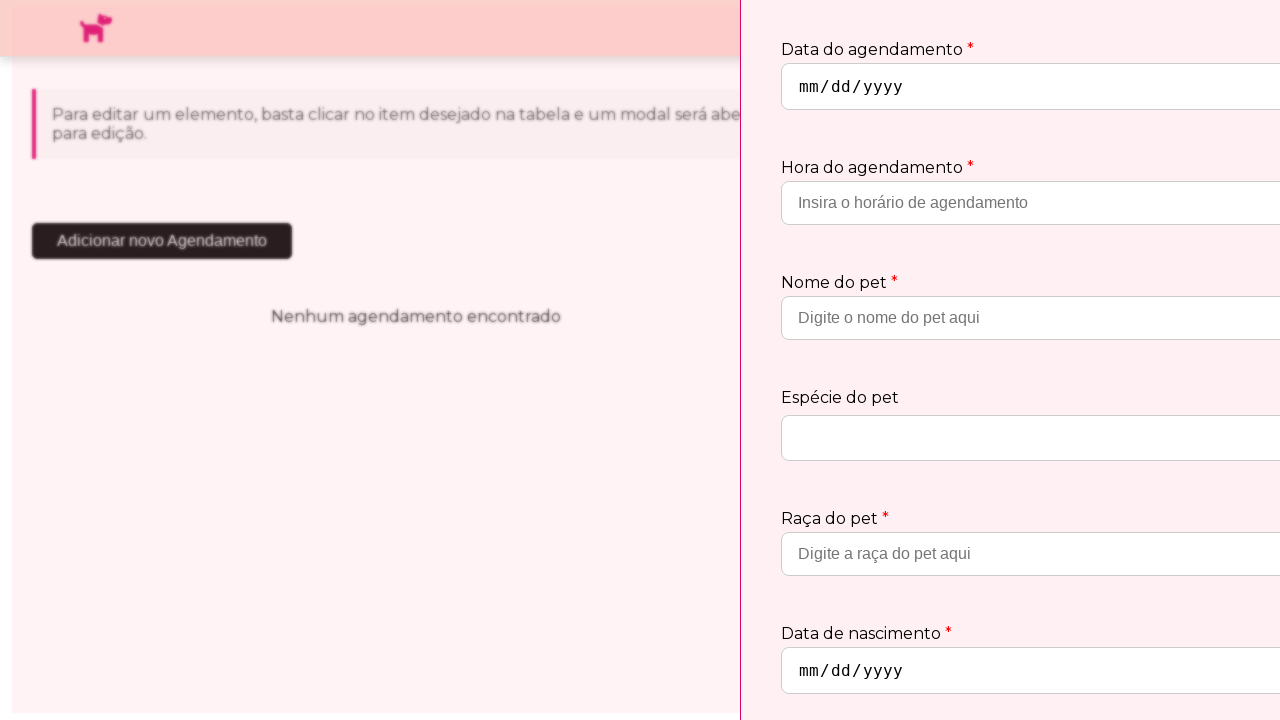

Pet name input field loaded with placeholder
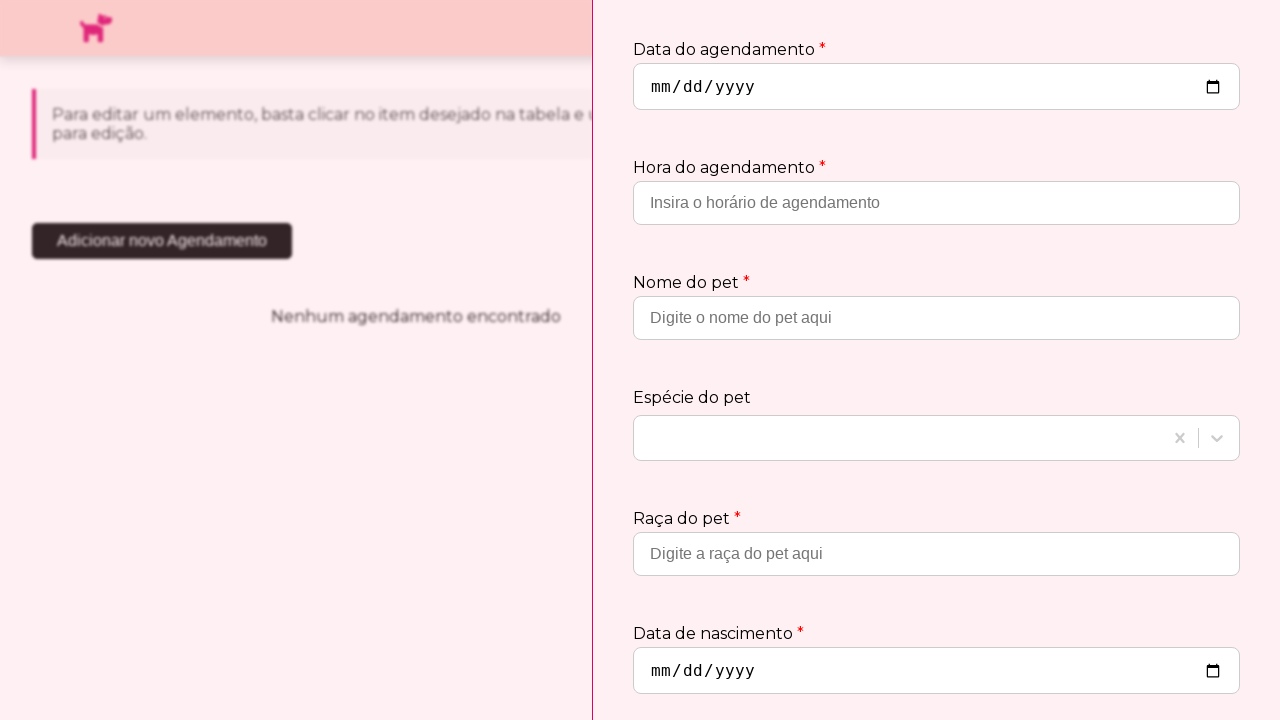

Owner name input field loaded with placeholder
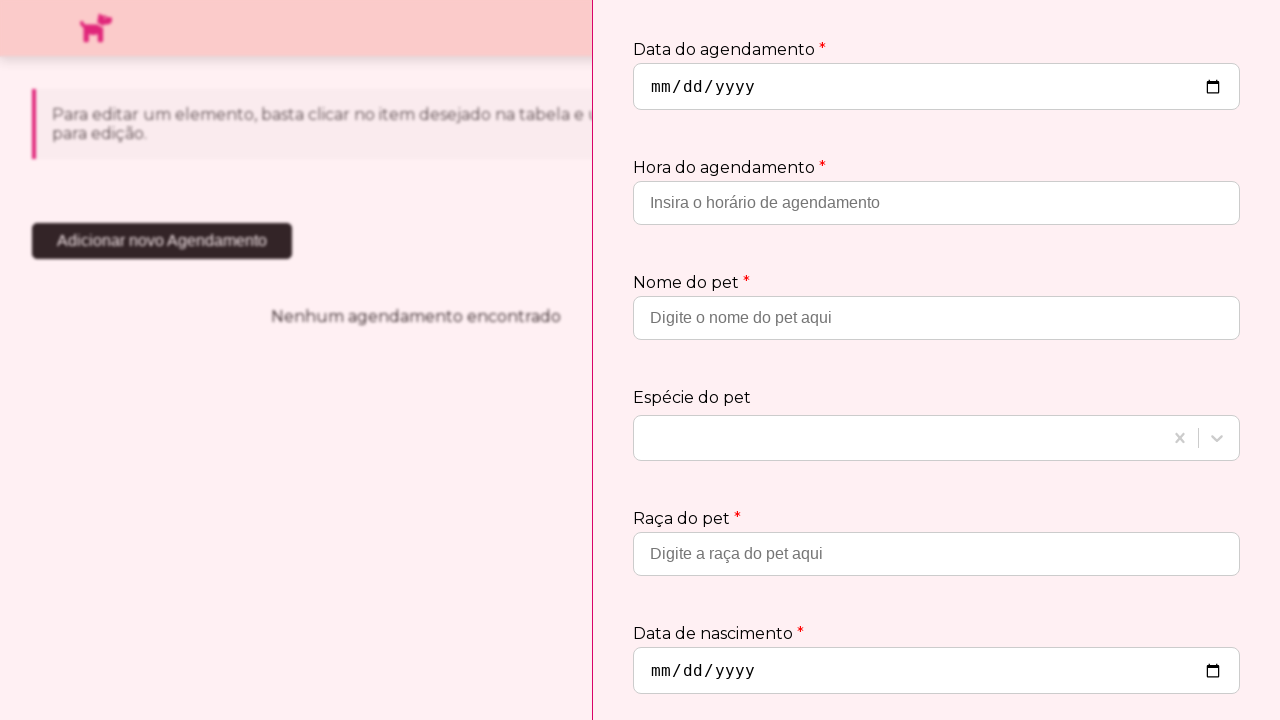

Phone contact input field loaded with placeholder
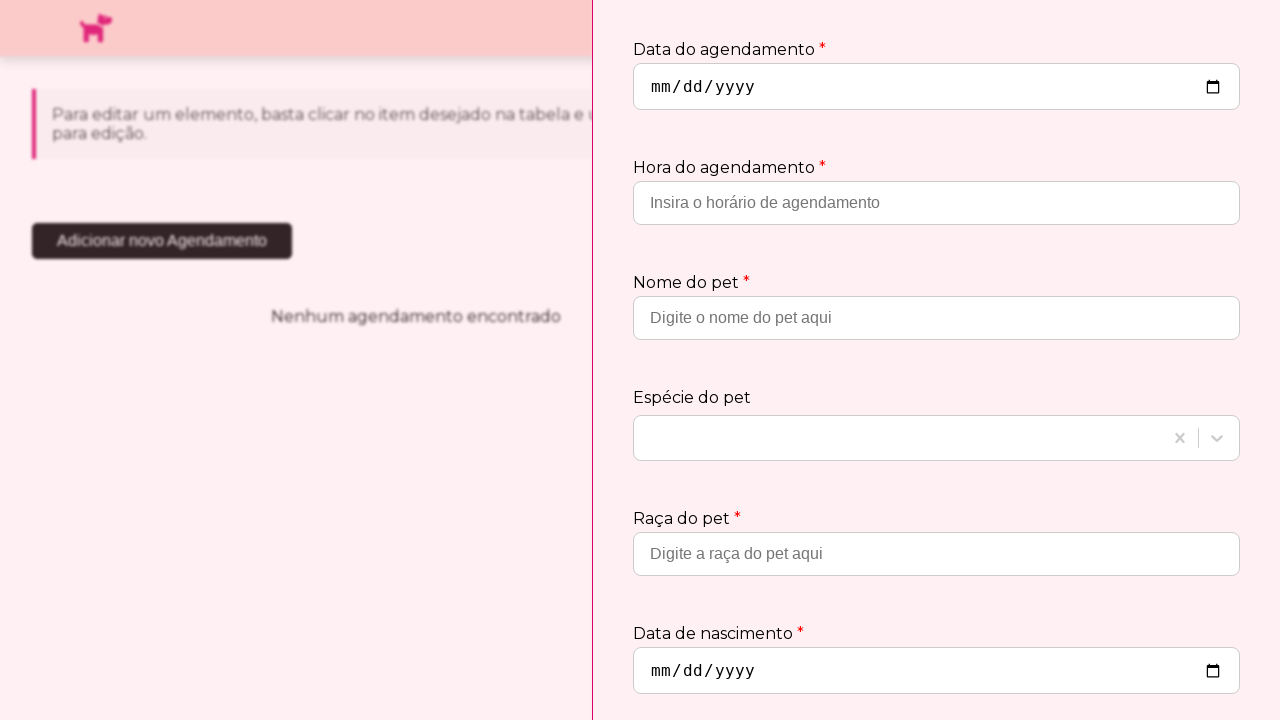

Second dropdown field loaded
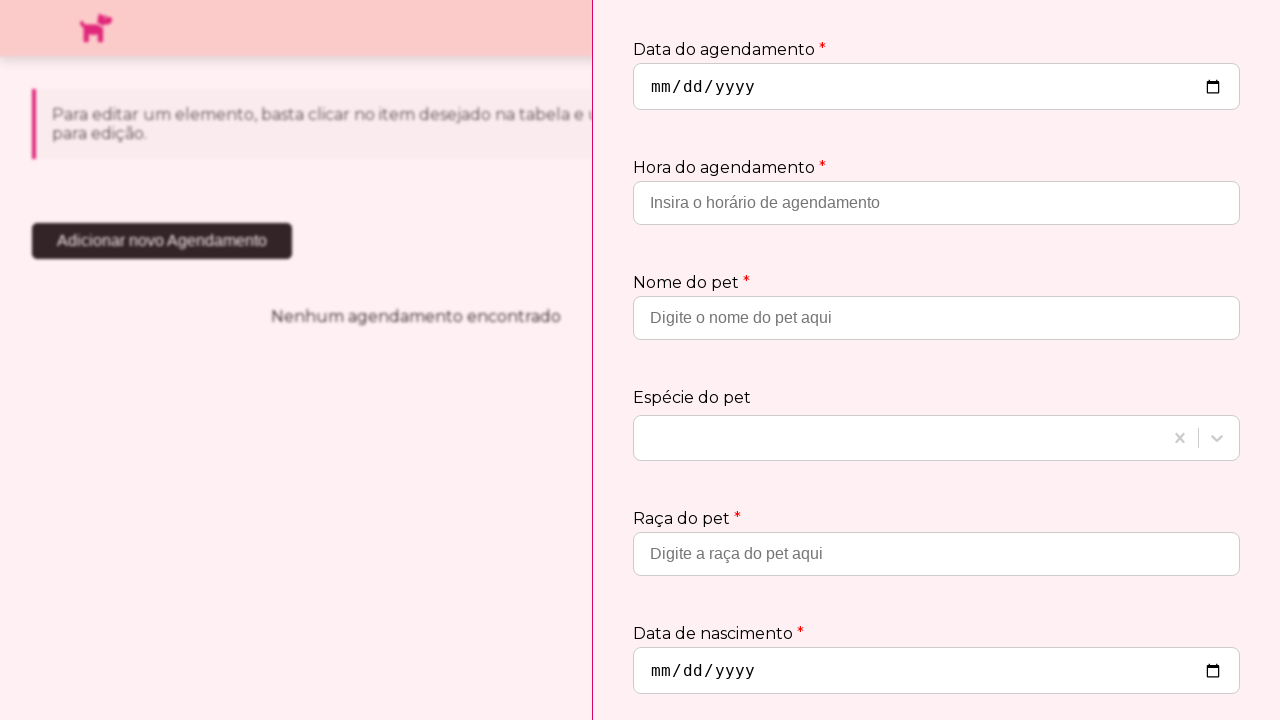

Pet breed input field loaded with placeholder
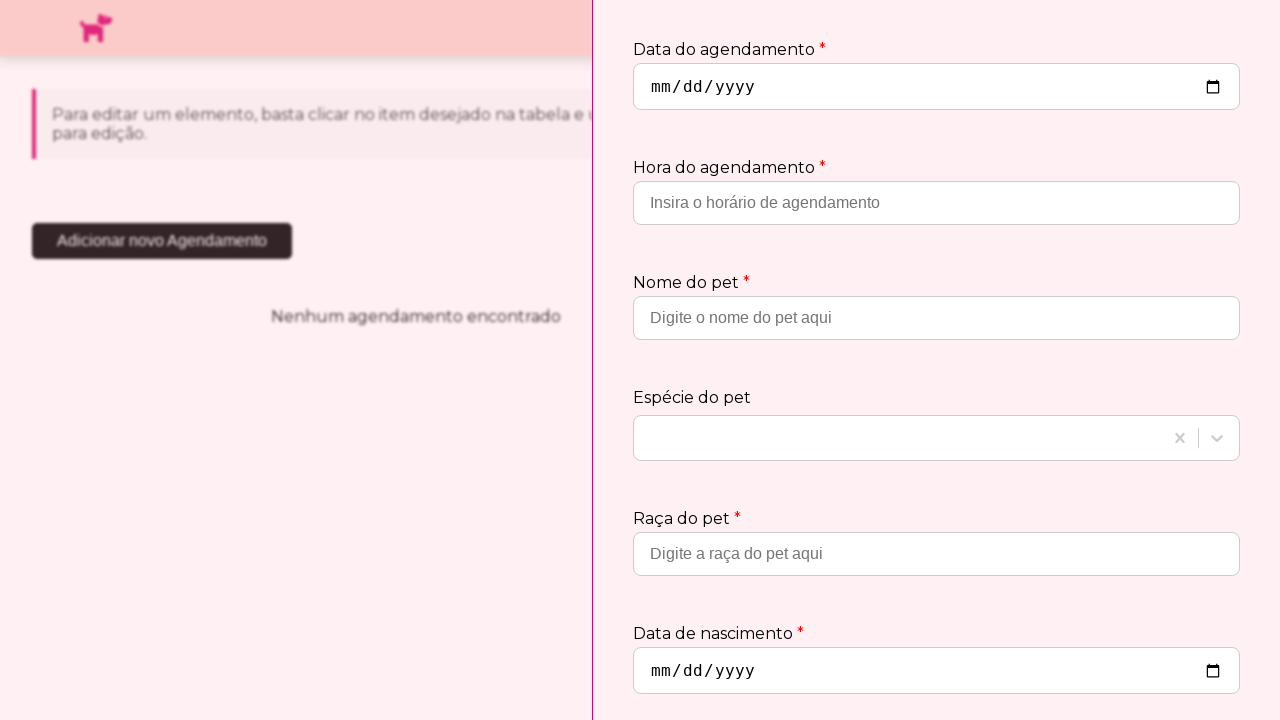

Date input field loaded
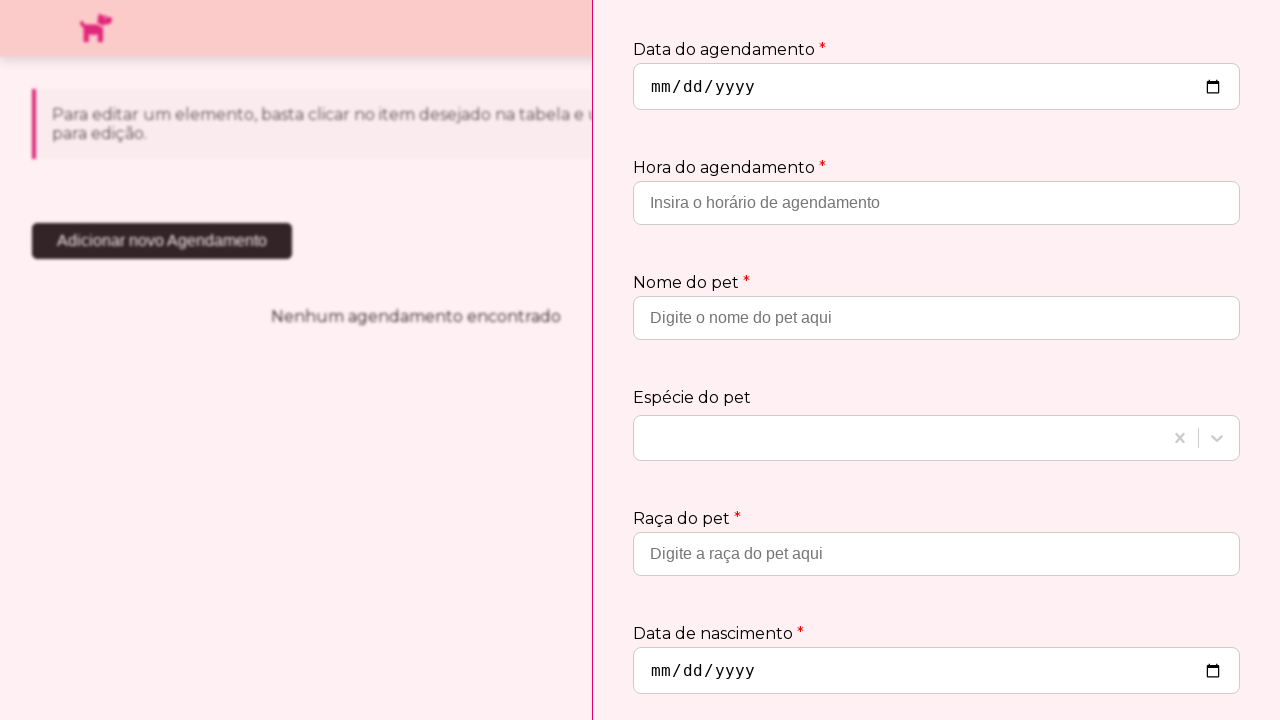

Third dropdown field loaded - all form fields verified with labels or placeholders
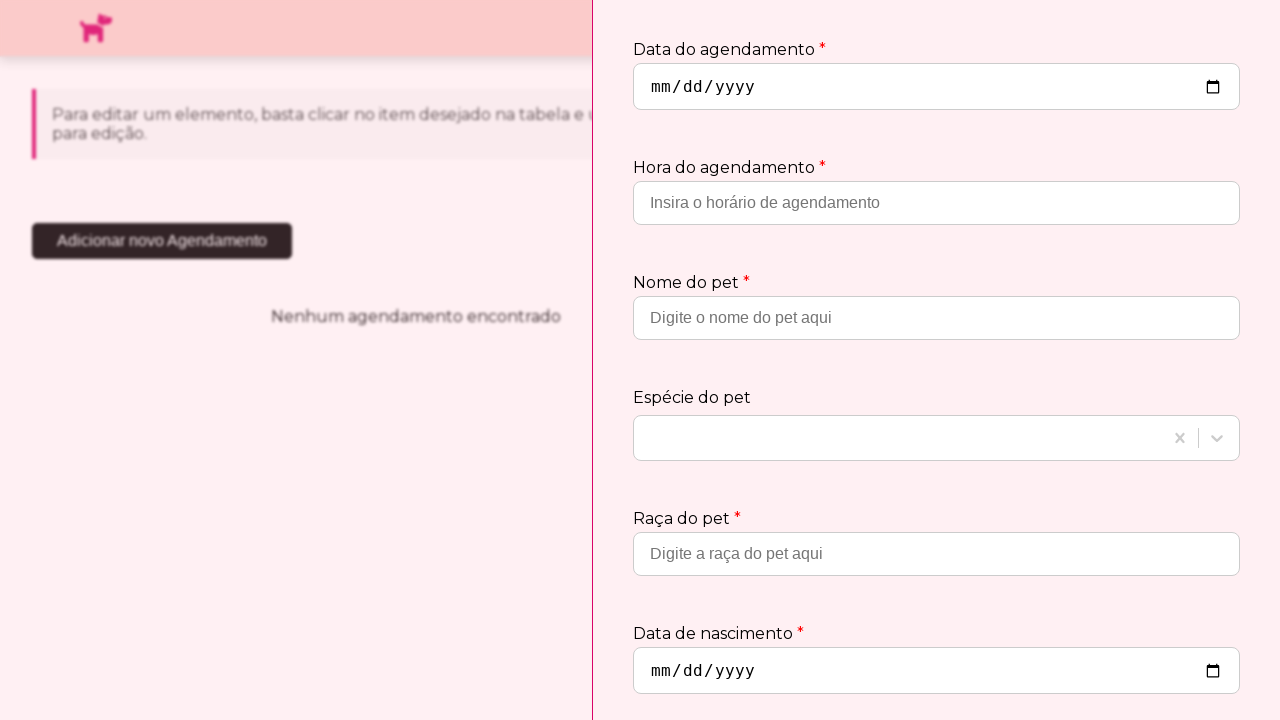

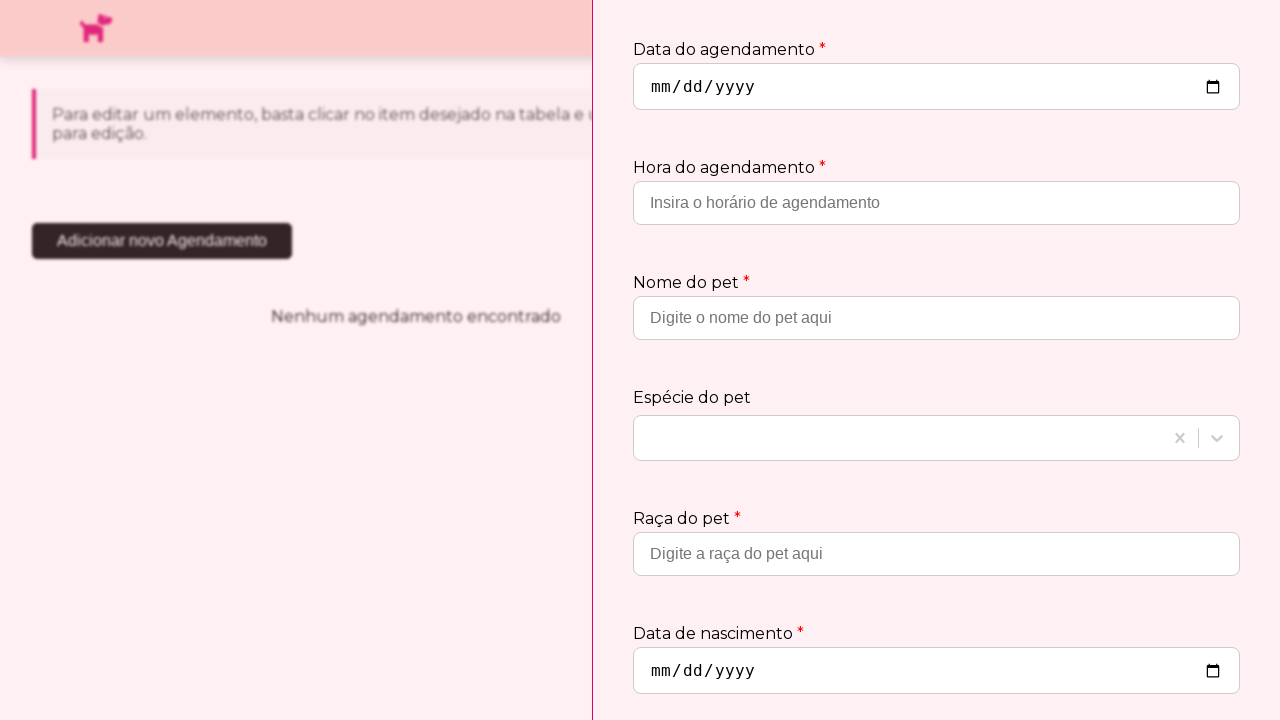